Tests drag and drop functionality on jQuery UI's droppable demo page by dragging an element and dropping it onto a target area

Starting URL: https://jqueryui.com/droppable/

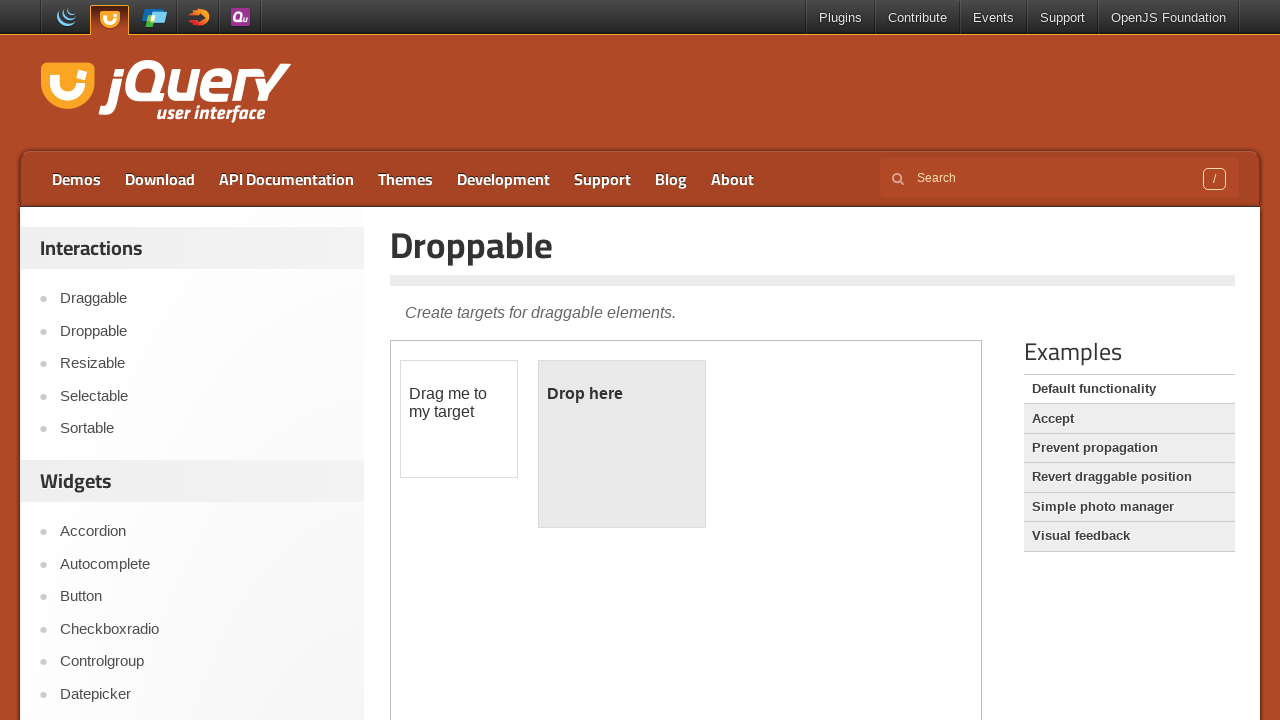

Navigated to jQuery UI droppable demo page
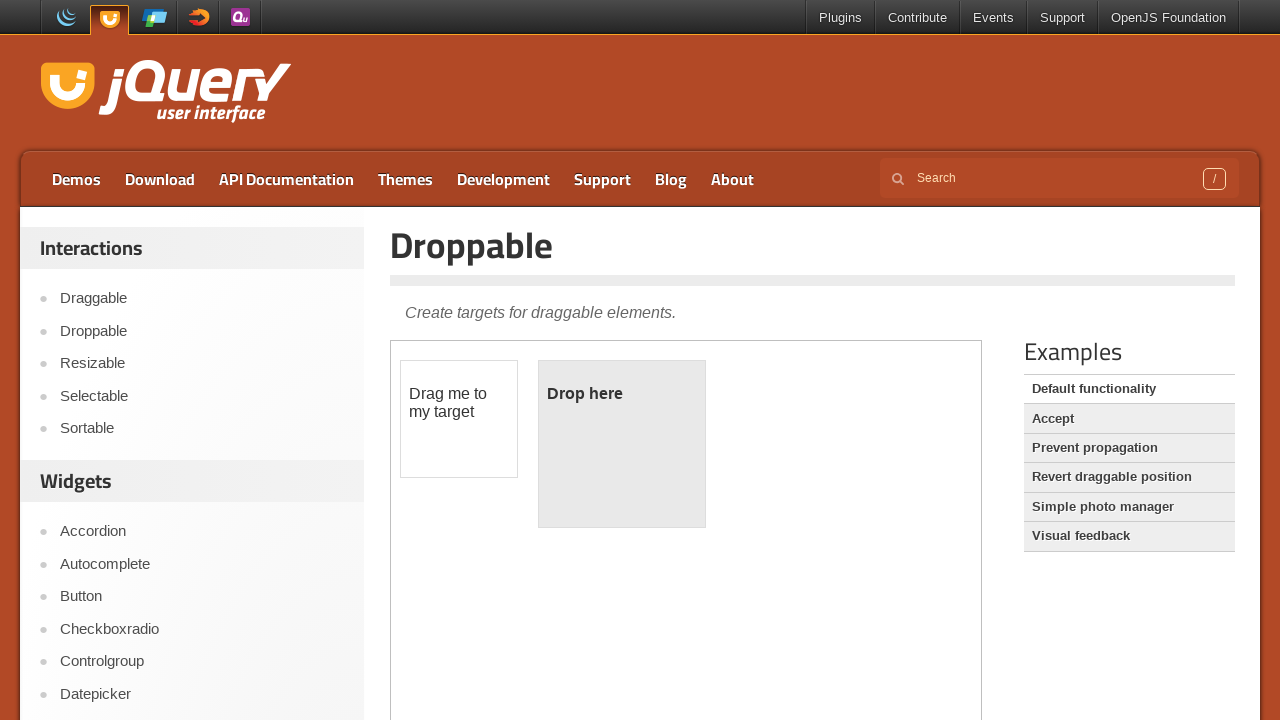

Located the demo iframe
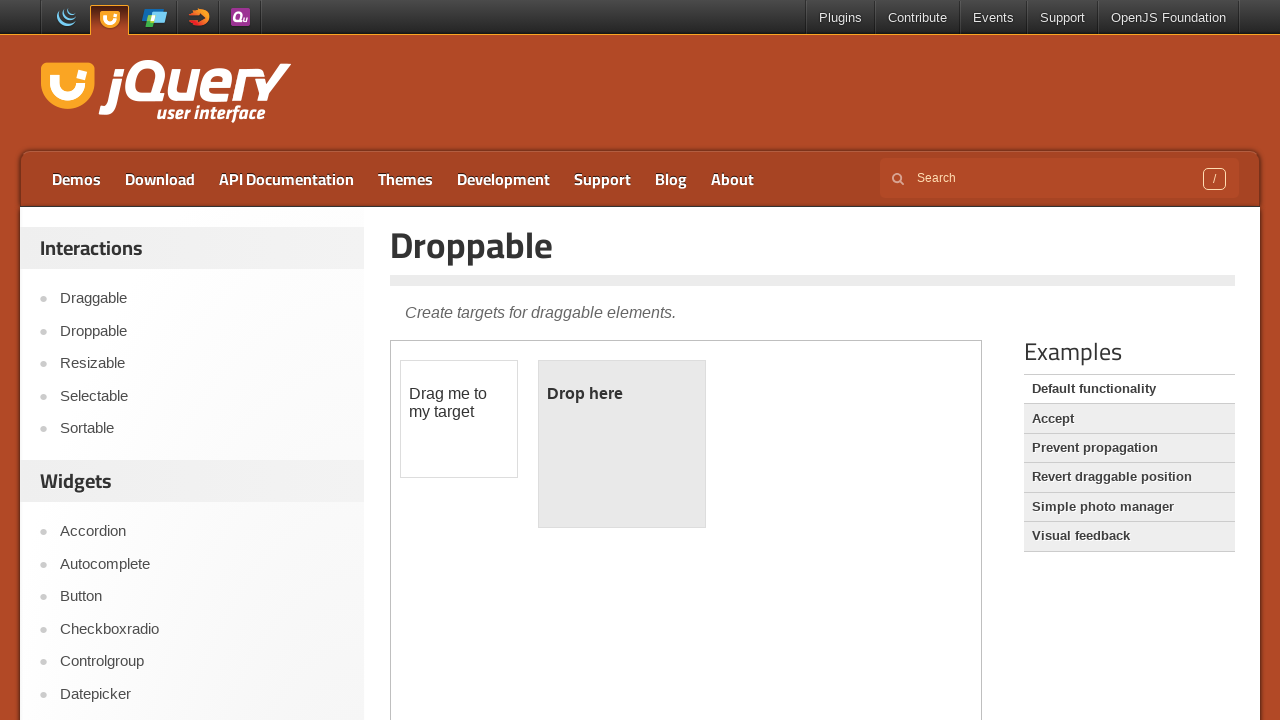

Located the draggable element
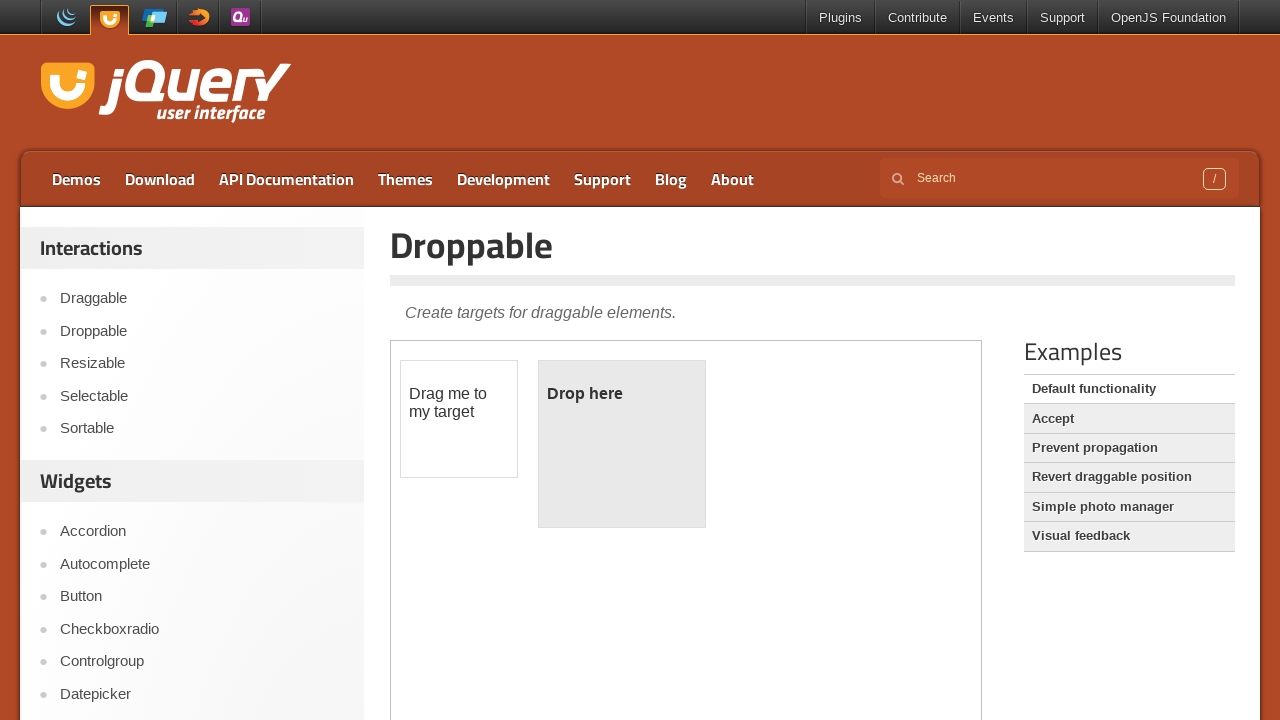

Located the droppable target element
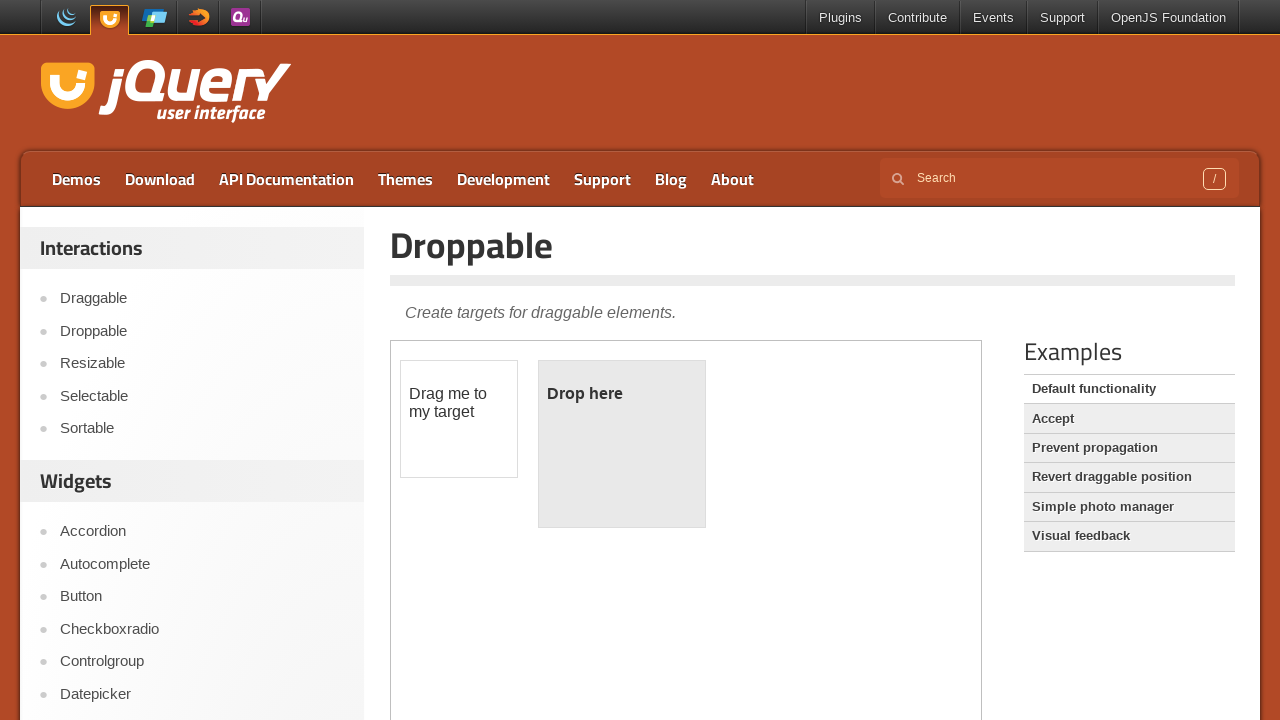

Dragged element onto droppable target at (622, 444)
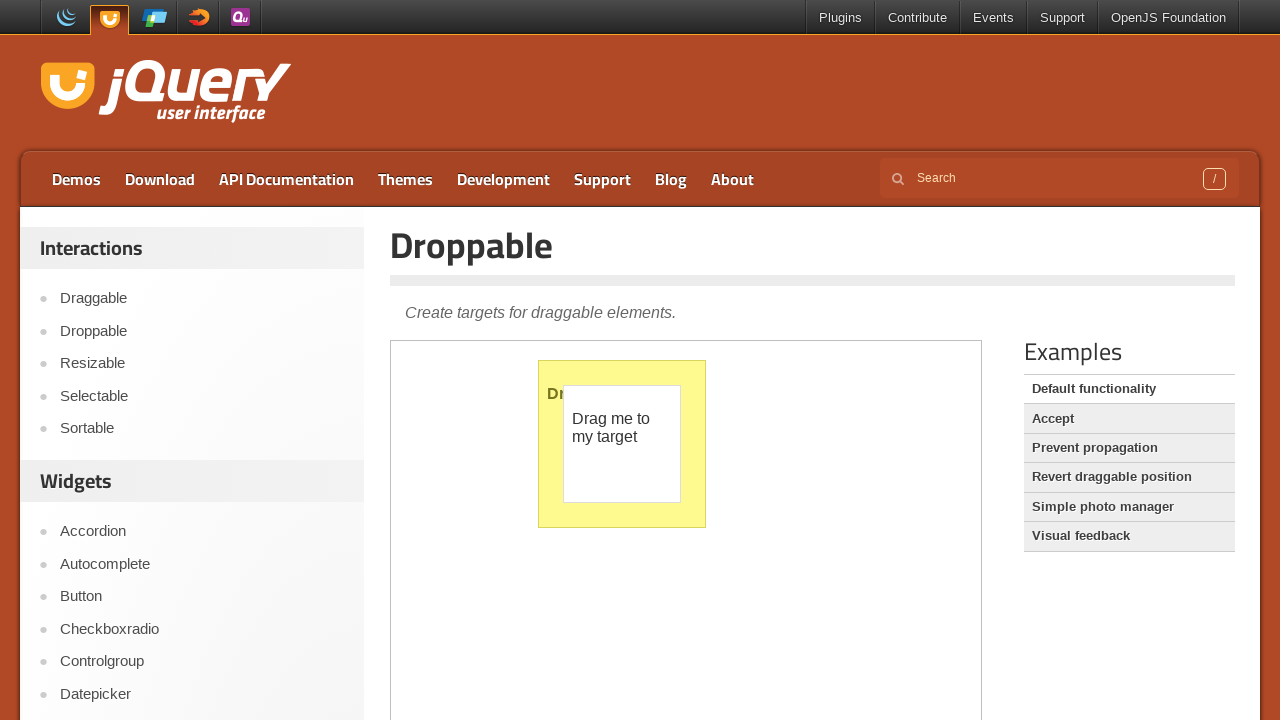

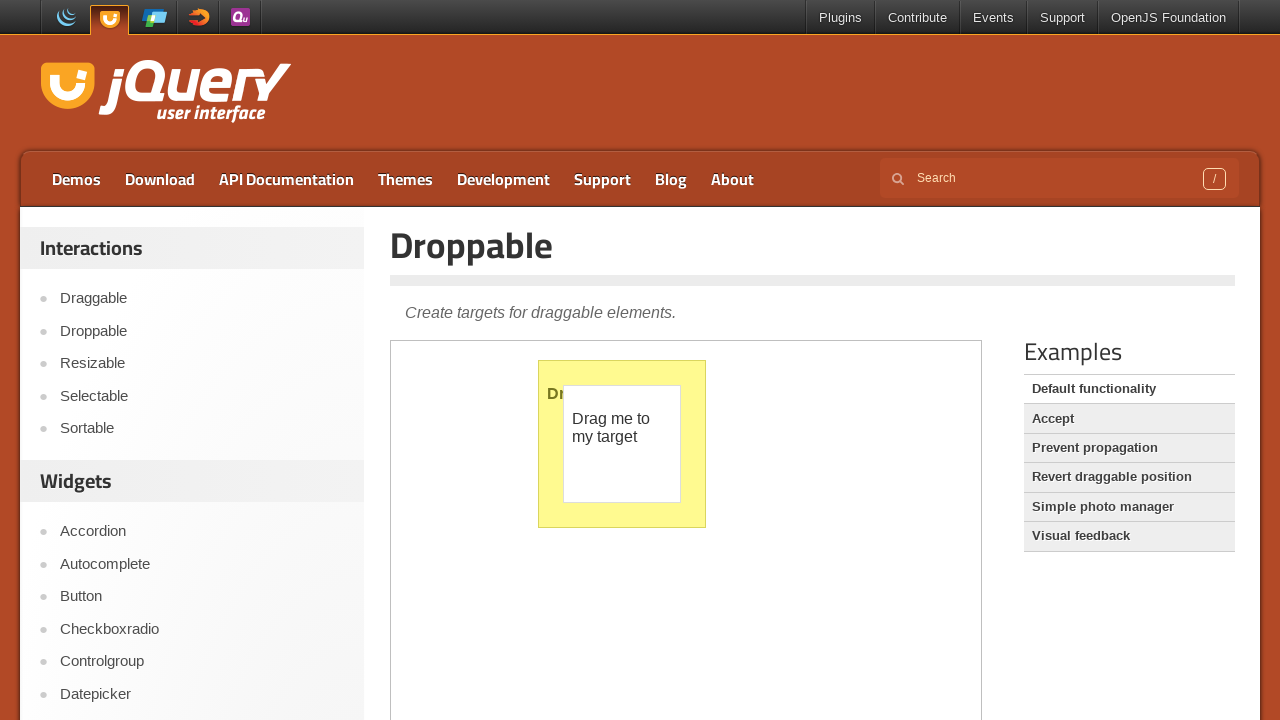